Tests various dropdown and checkbox interactions on a travel booking form, including selecting senior citizen discount checkbox and adjusting passenger count

Starting URL: https://rahulshettyacademy.com/dropdownsPractise/

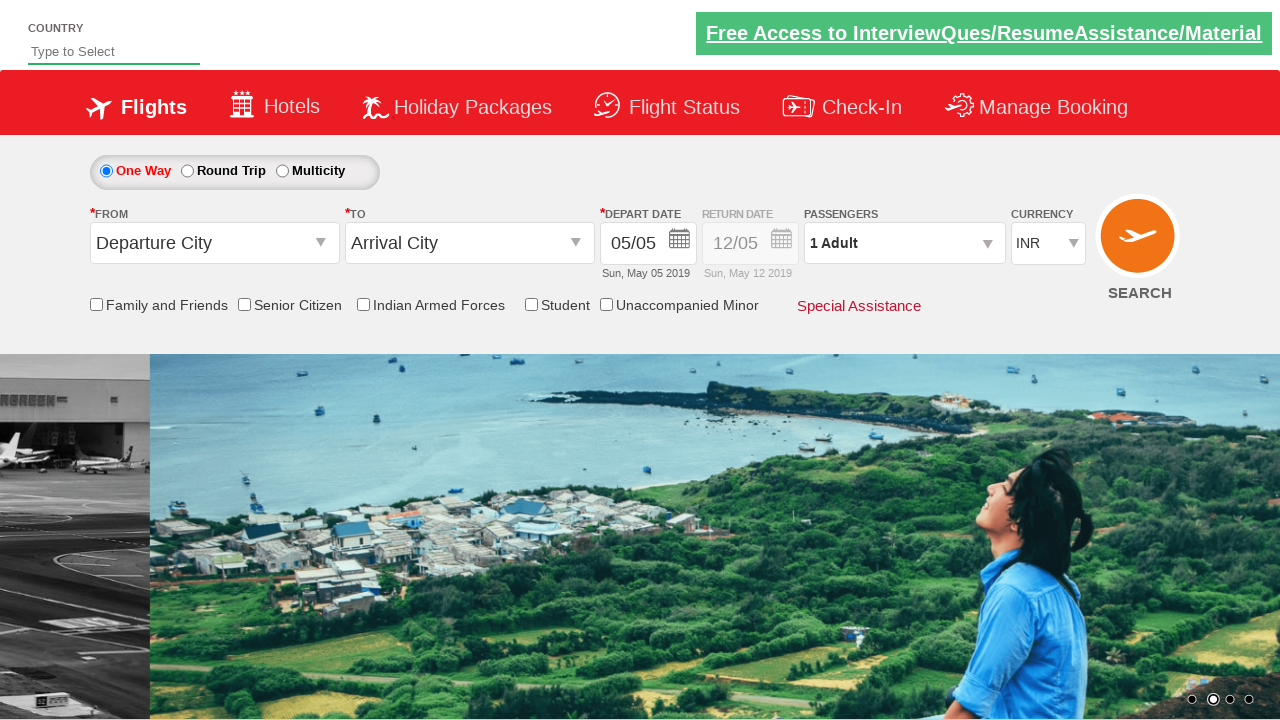

Verified senior citizen checkbox is initially unchecked
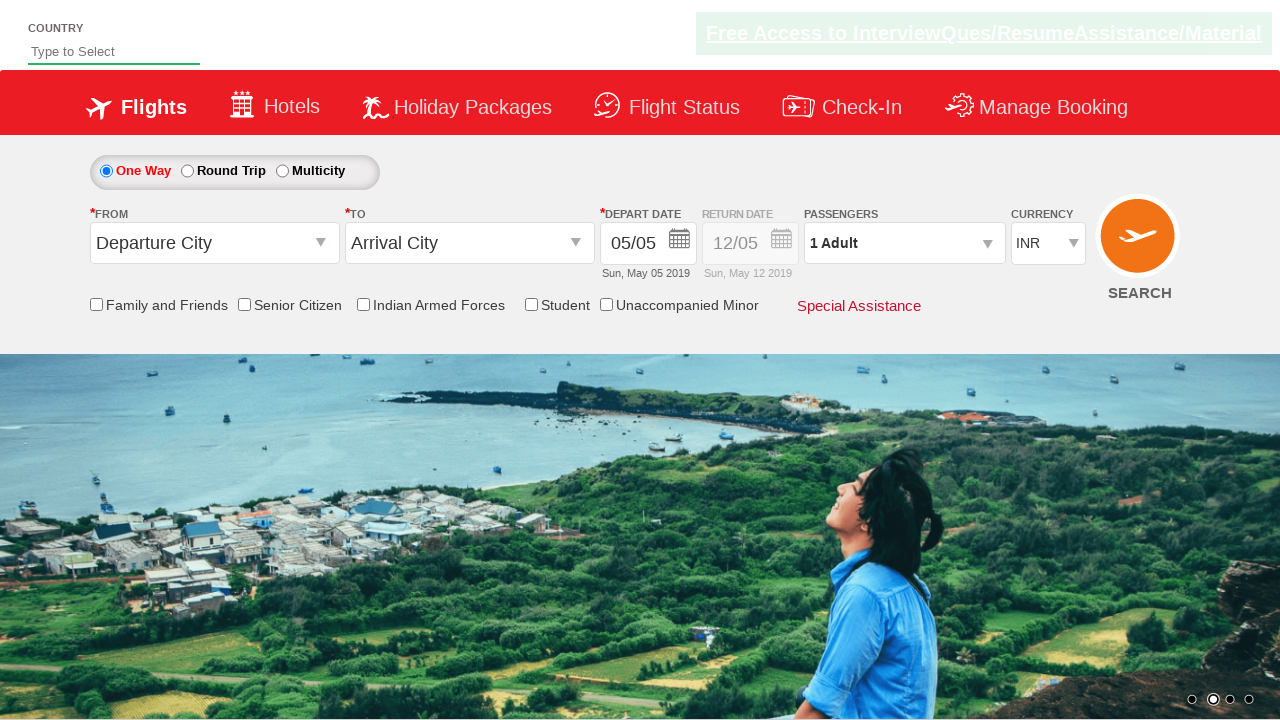

Clicked senior citizen discount checkbox at (244, 304) on input[id *= 'SeniorCitizenDiscount']
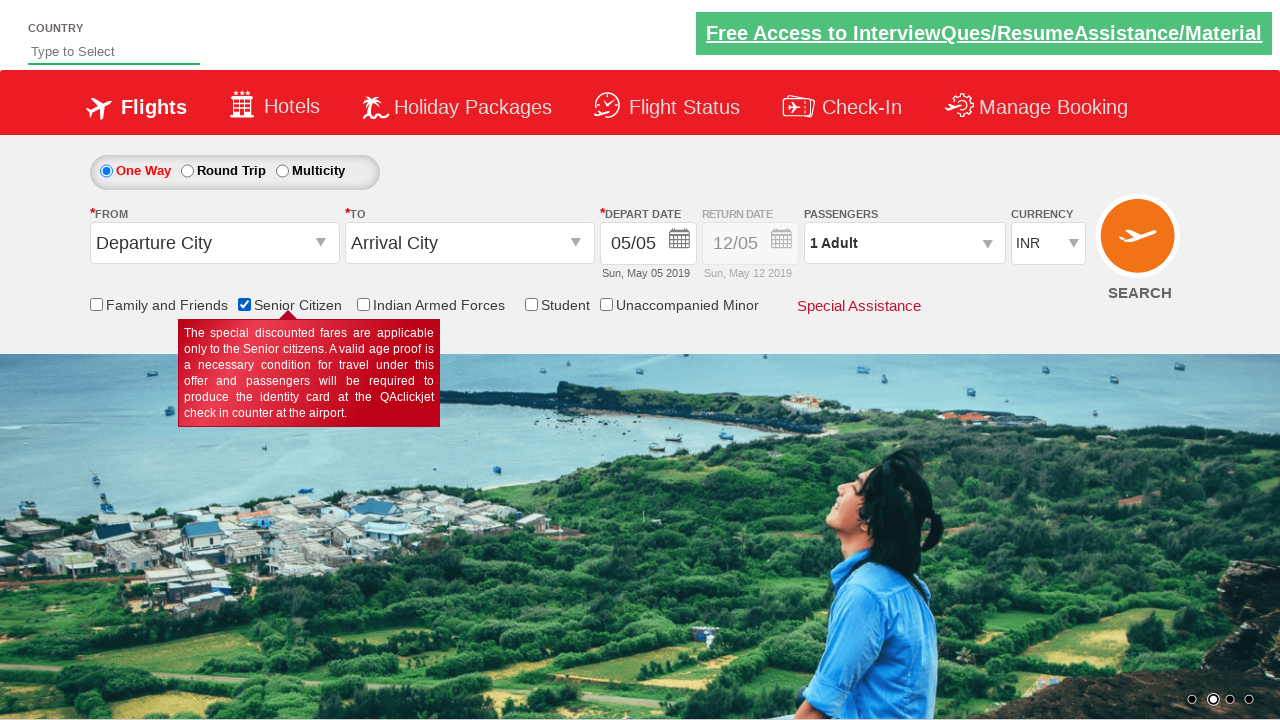

Verified senior citizen checkbox is now checked
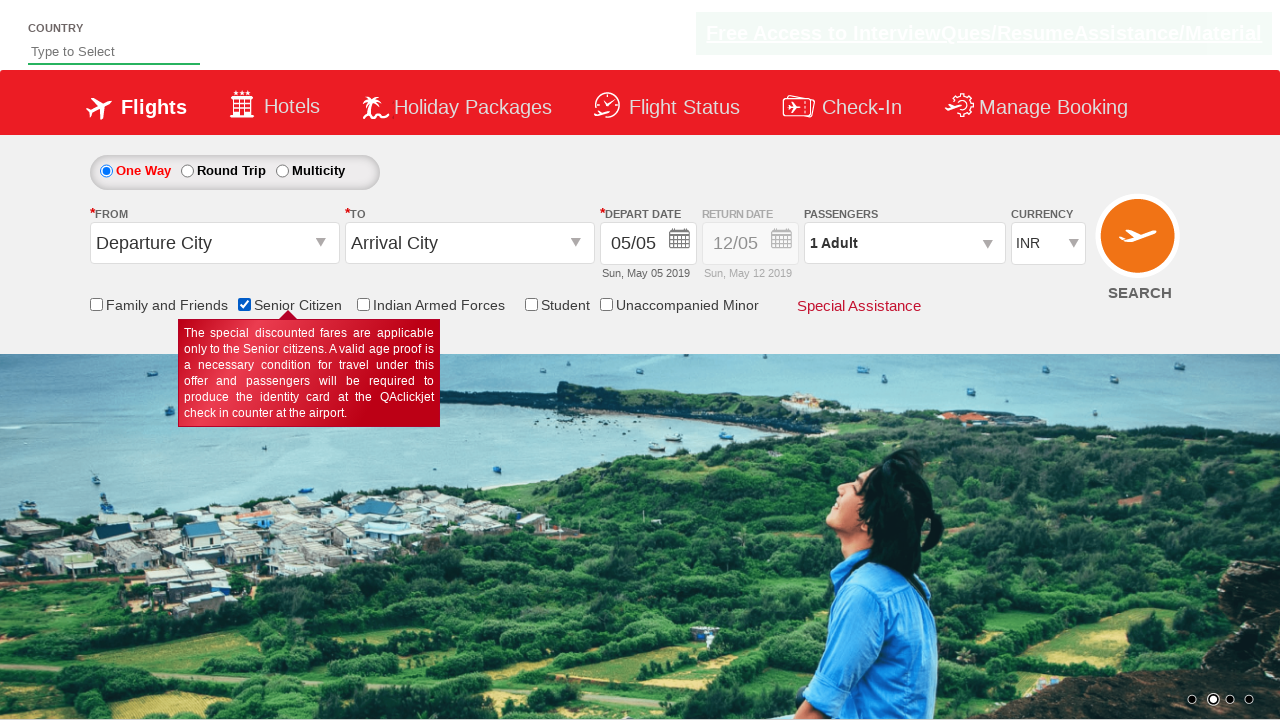

Counted total checkboxes on page: 6
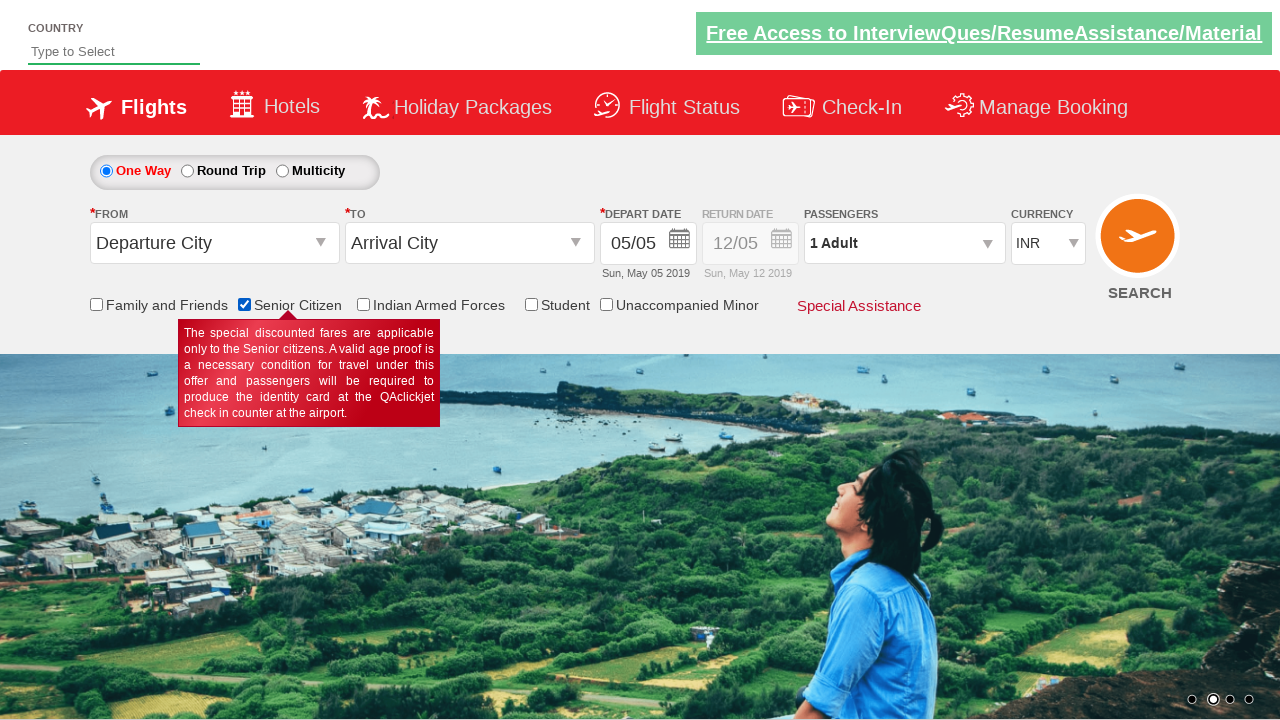

Clicked passenger dropdown to open it at (904, 243) on #divpaxinfo
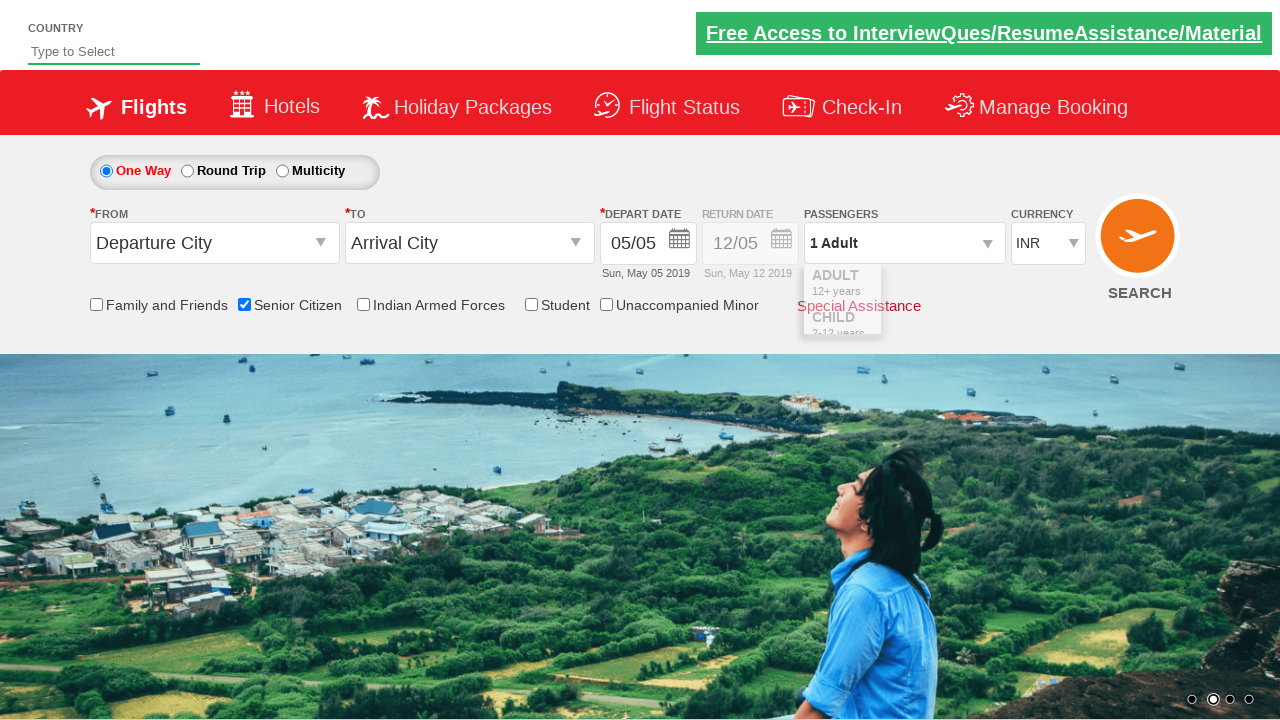

Waited for passenger dropdown to open
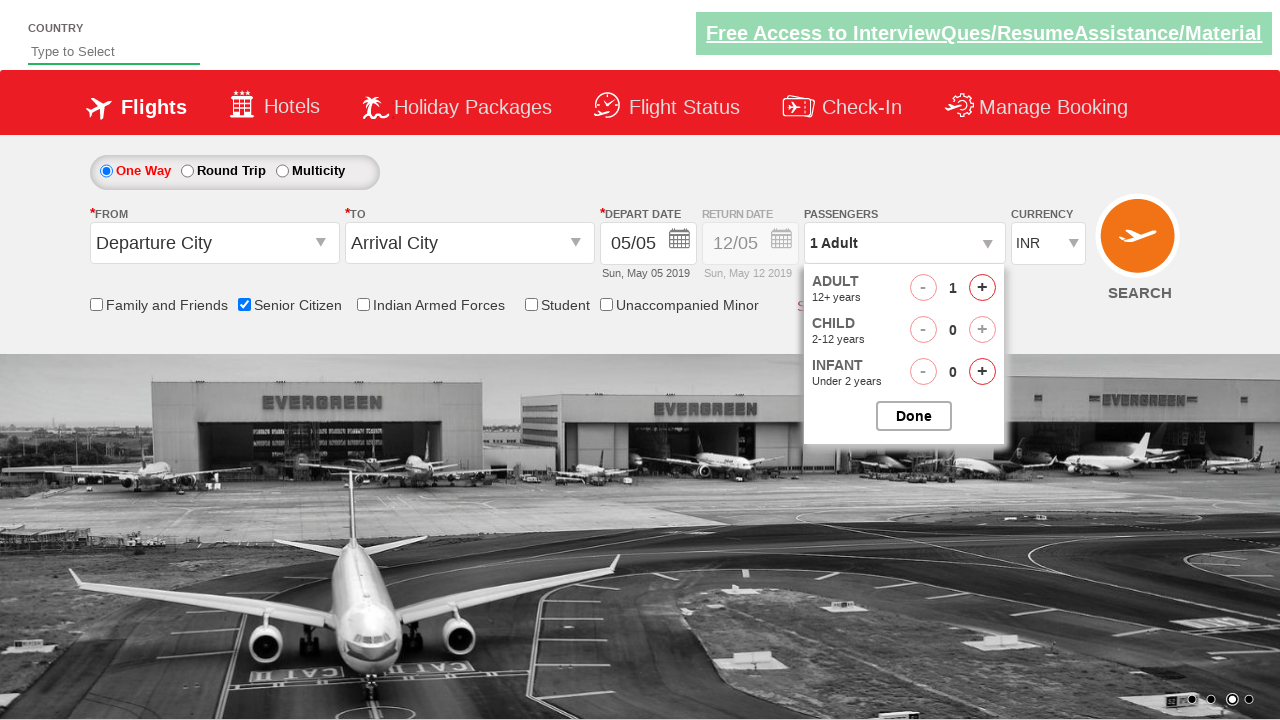

Clicked adult increment button (iteration 1/4) at (982, 288) on #hrefIncAdt
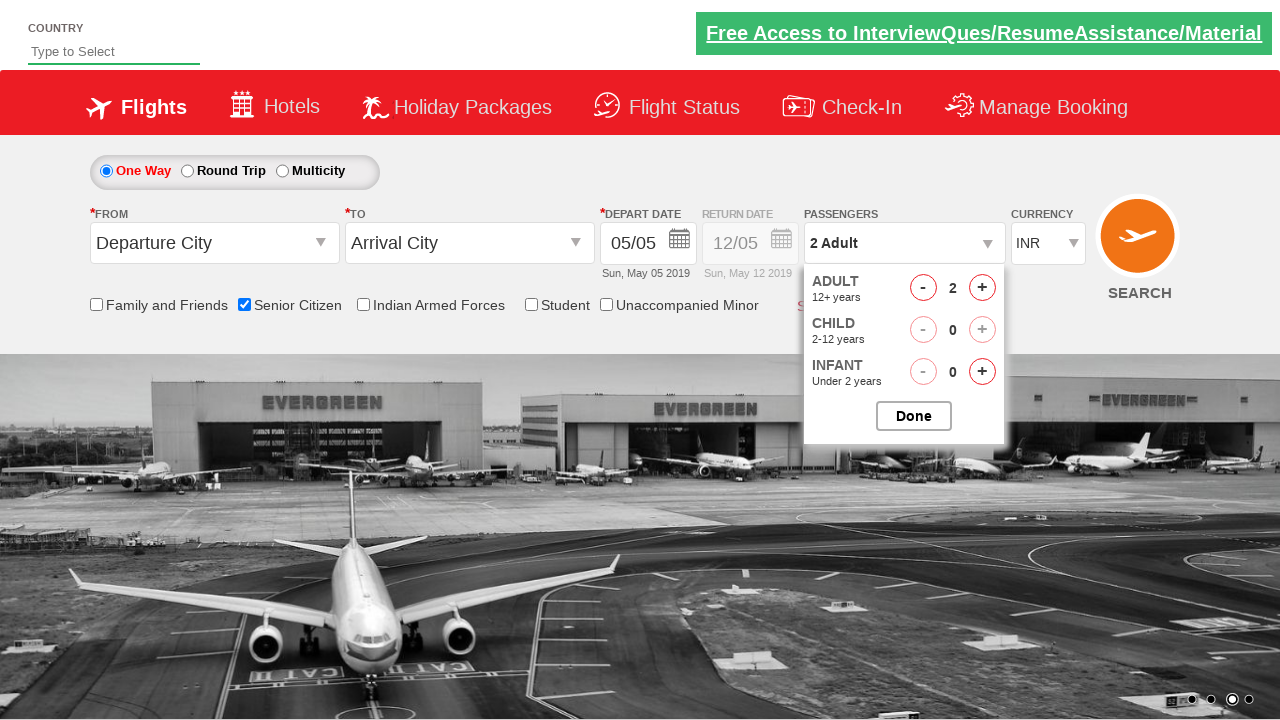

Clicked adult increment button (iteration 2/4) at (982, 288) on #hrefIncAdt
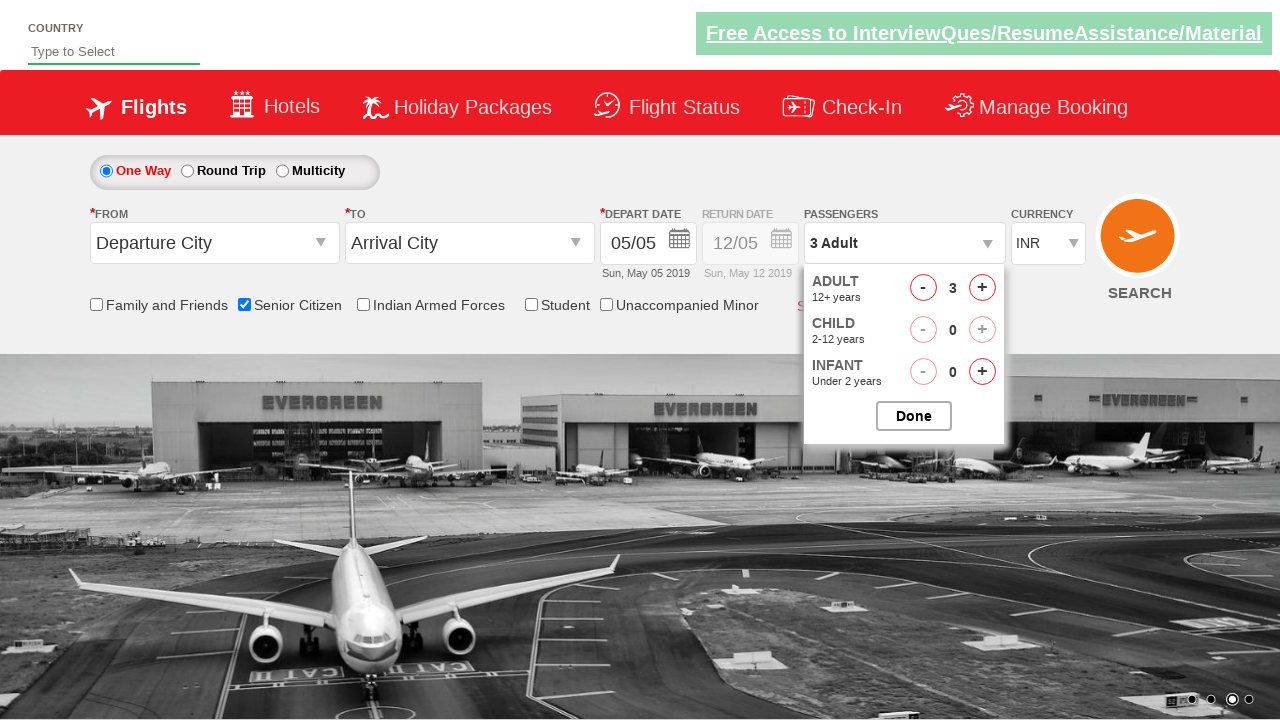

Clicked adult increment button (iteration 3/4) at (982, 288) on #hrefIncAdt
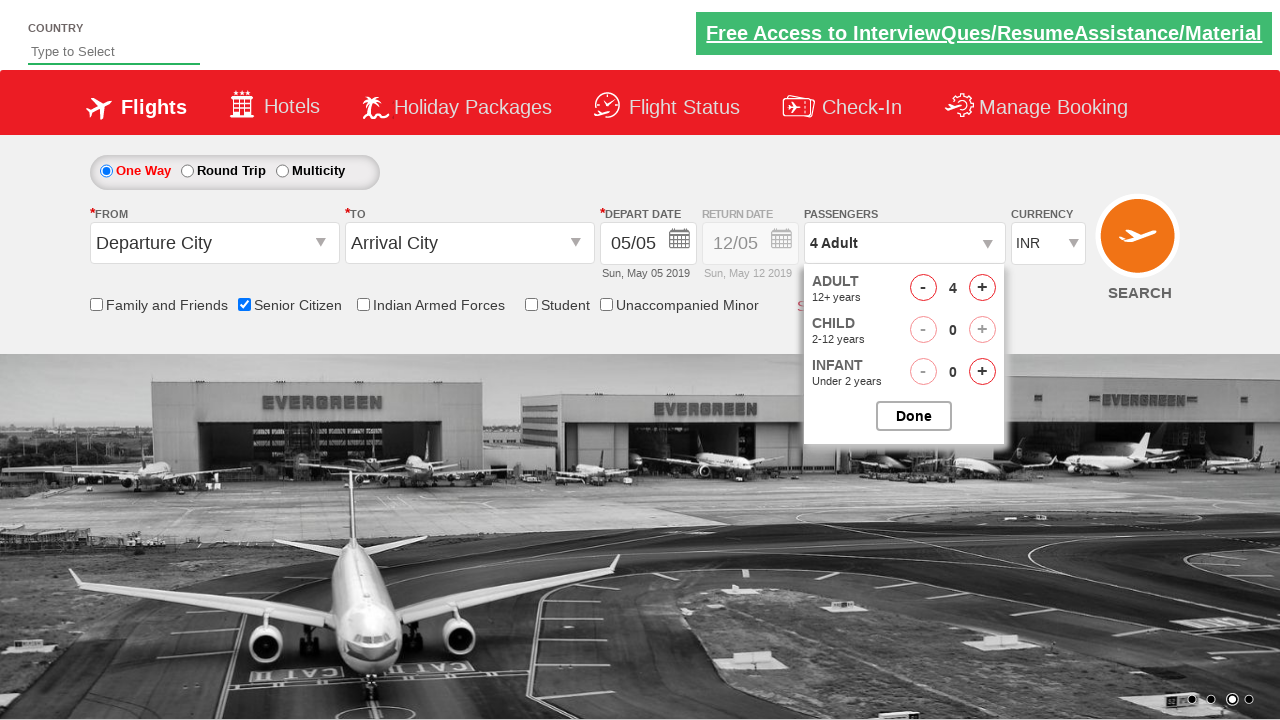

Clicked adult increment button (iteration 4/4) at (982, 288) on #hrefIncAdt
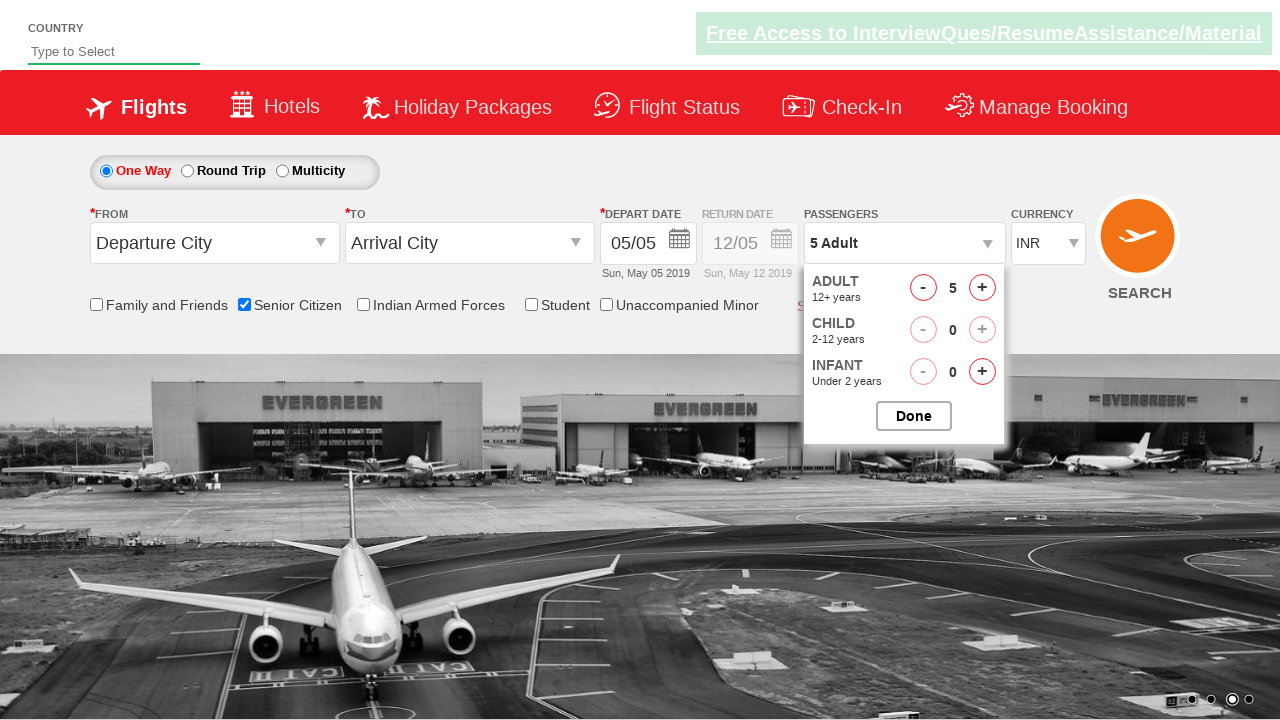

Clicked done button to close passenger selection at (914, 416) on #btnclosepaxoption
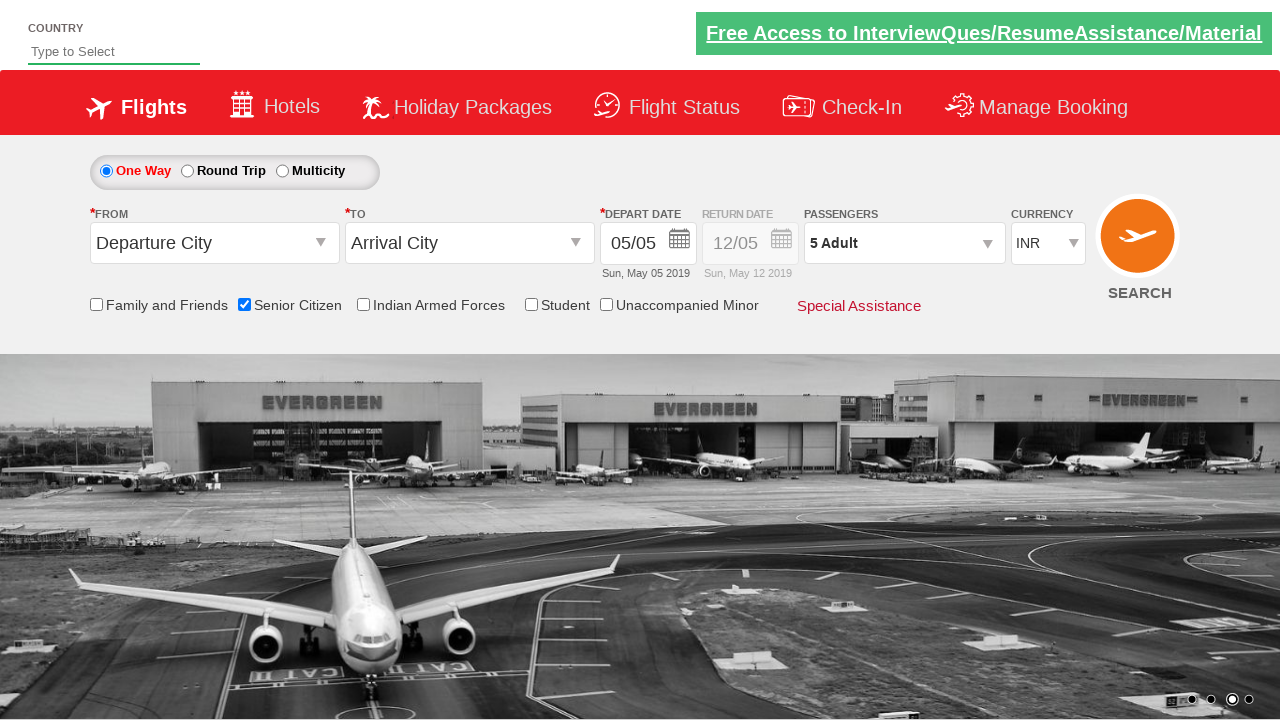

Verified passenger count displays '5 Adult'
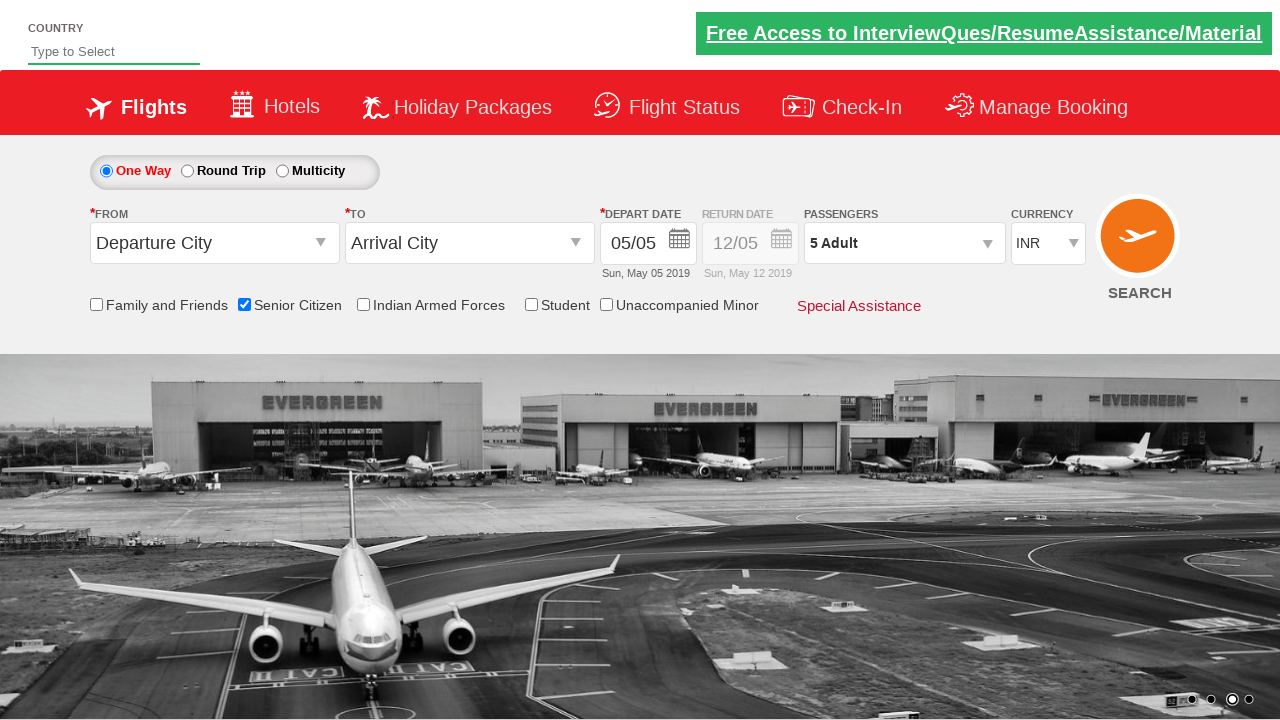

Final pause before test completion
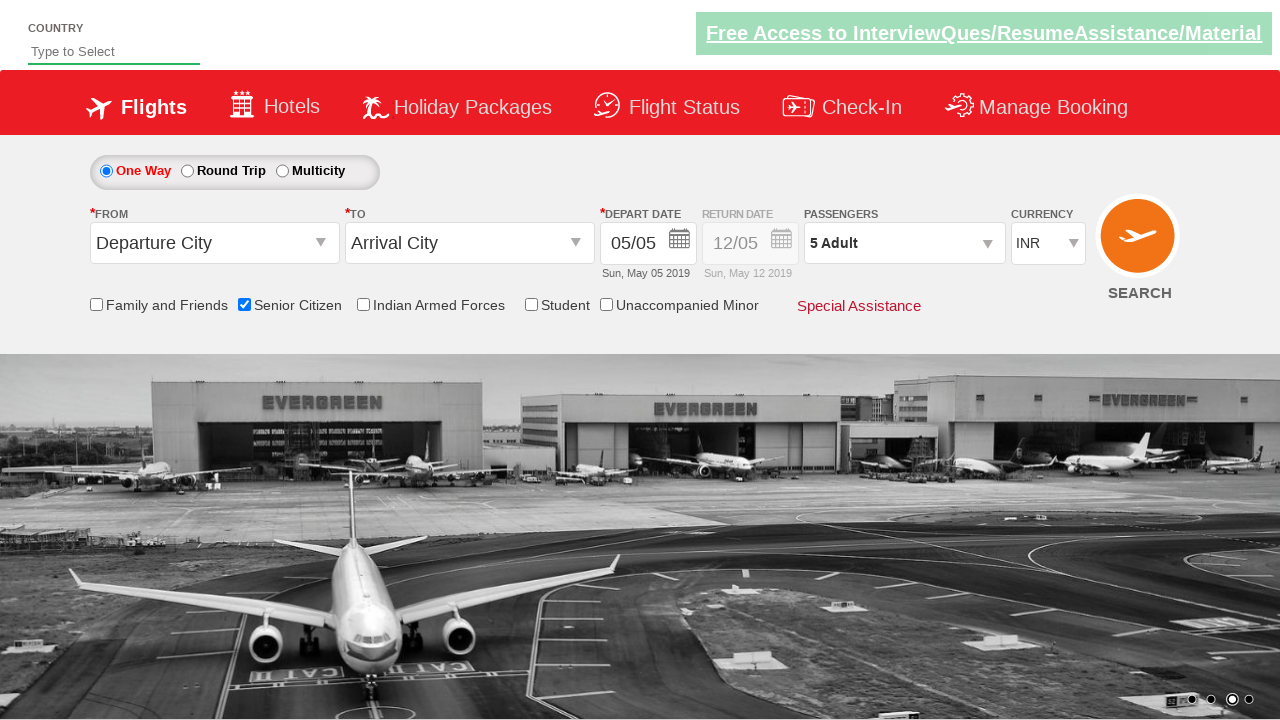

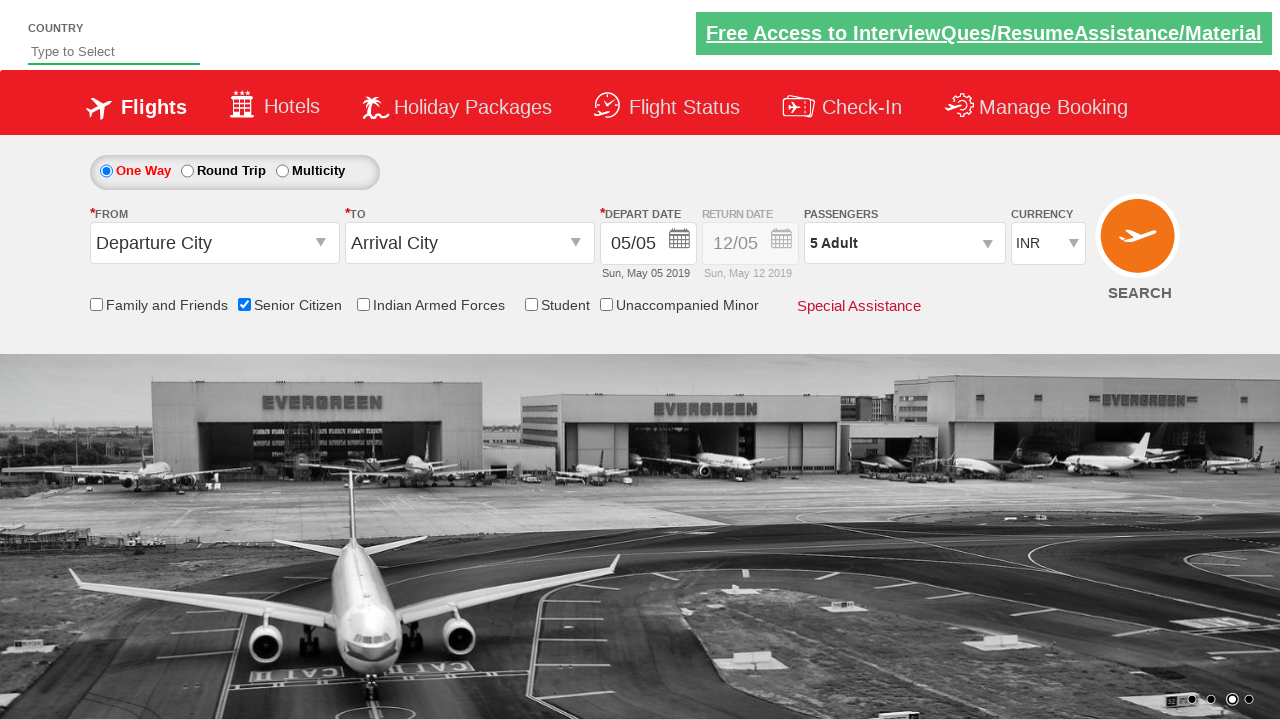